Tests dropdown selection functionality by selecting options using different methods (by index, value, and visible text)

Starting URL: https://www.globalsqa.com/demo-site/select-dropdown-menu/

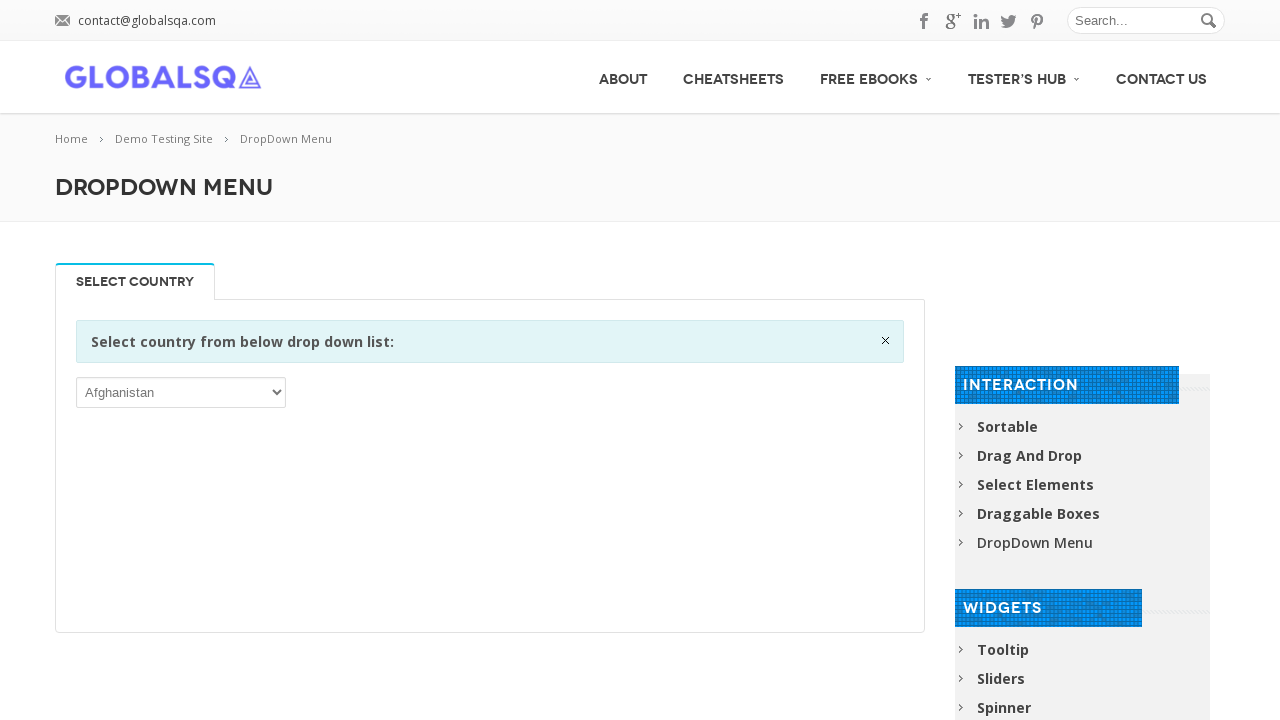

Selected dropdown option by index 10 on //div[@class='single_tab_div resp-tab-content resp-tab-content-active']//p//sele
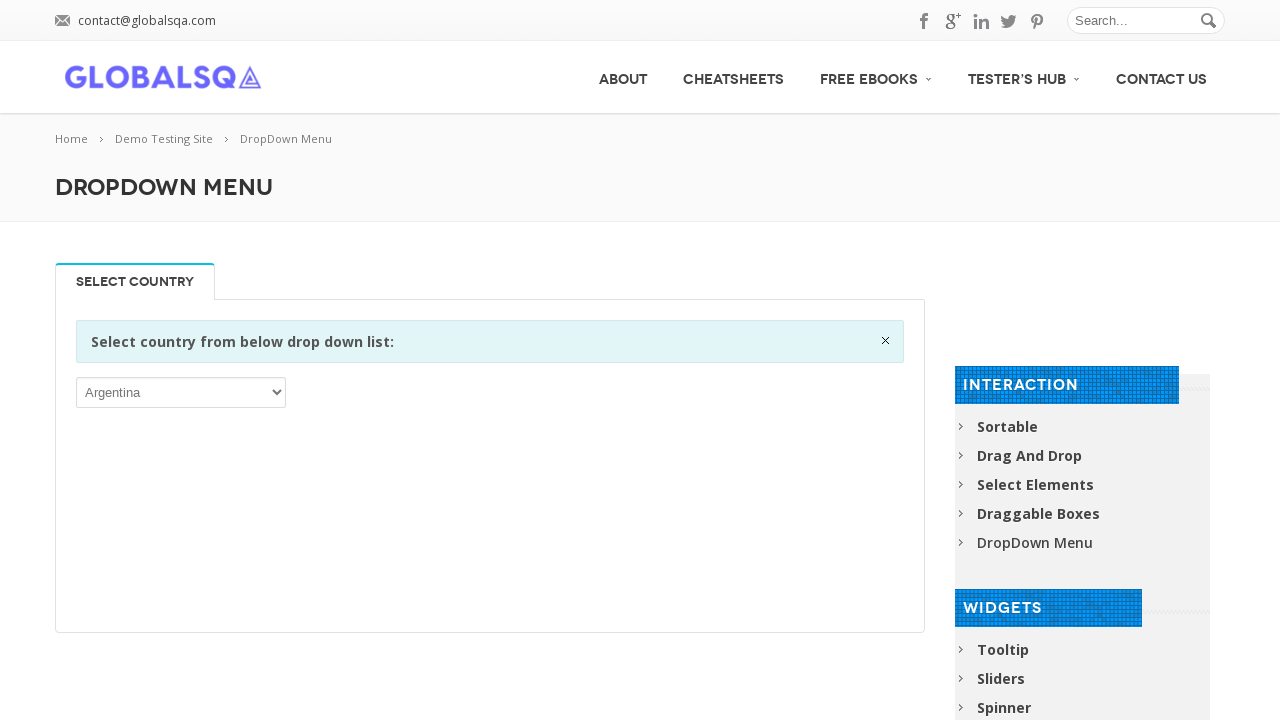

Selected dropdown option by value 'ZWE' on //div[@class='single_tab_div resp-tab-content resp-tab-content-active']//p//sele
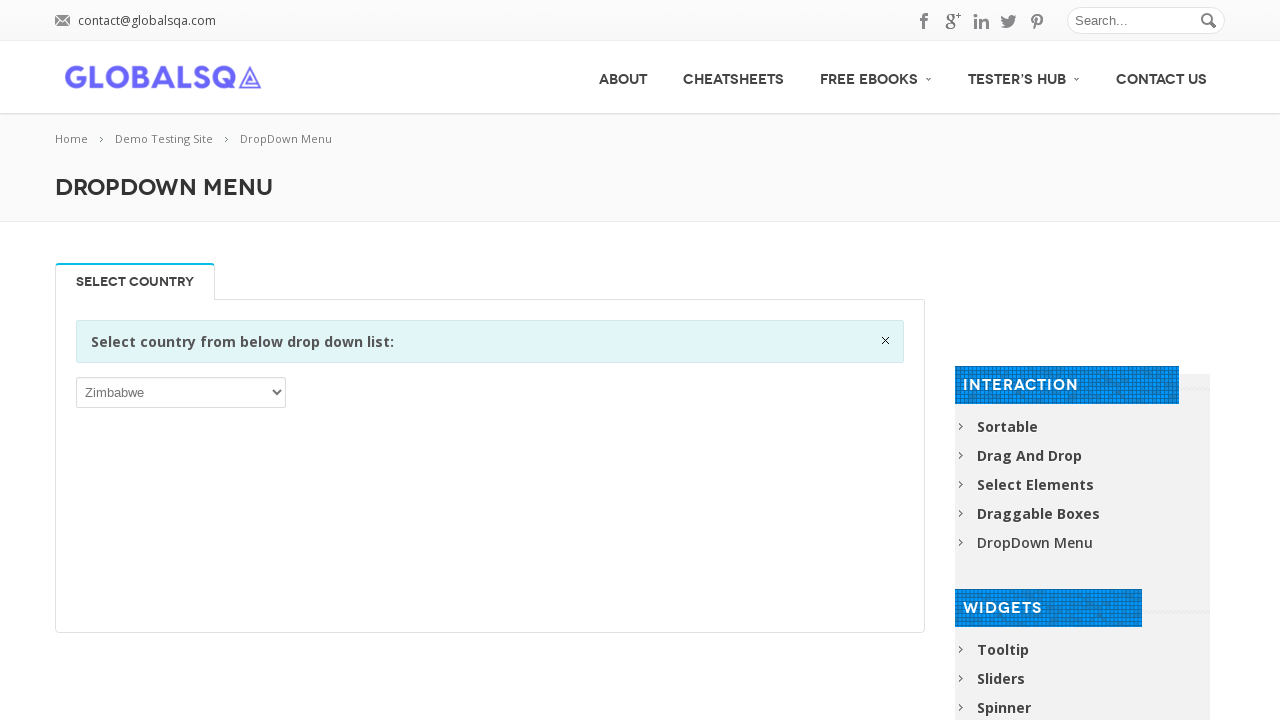

Selected dropdown option by visible text 'India' on //div[@class='single_tab_div resp-tab-content resp-tab-content-active']//p//sele
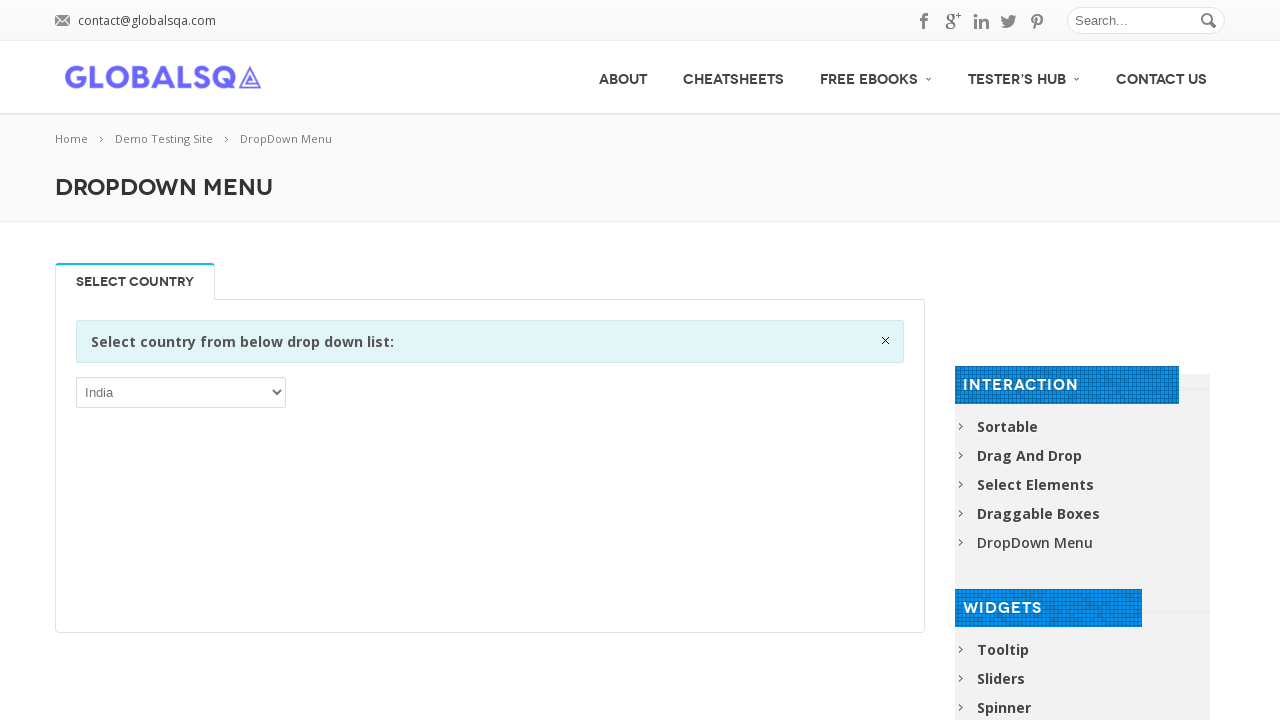

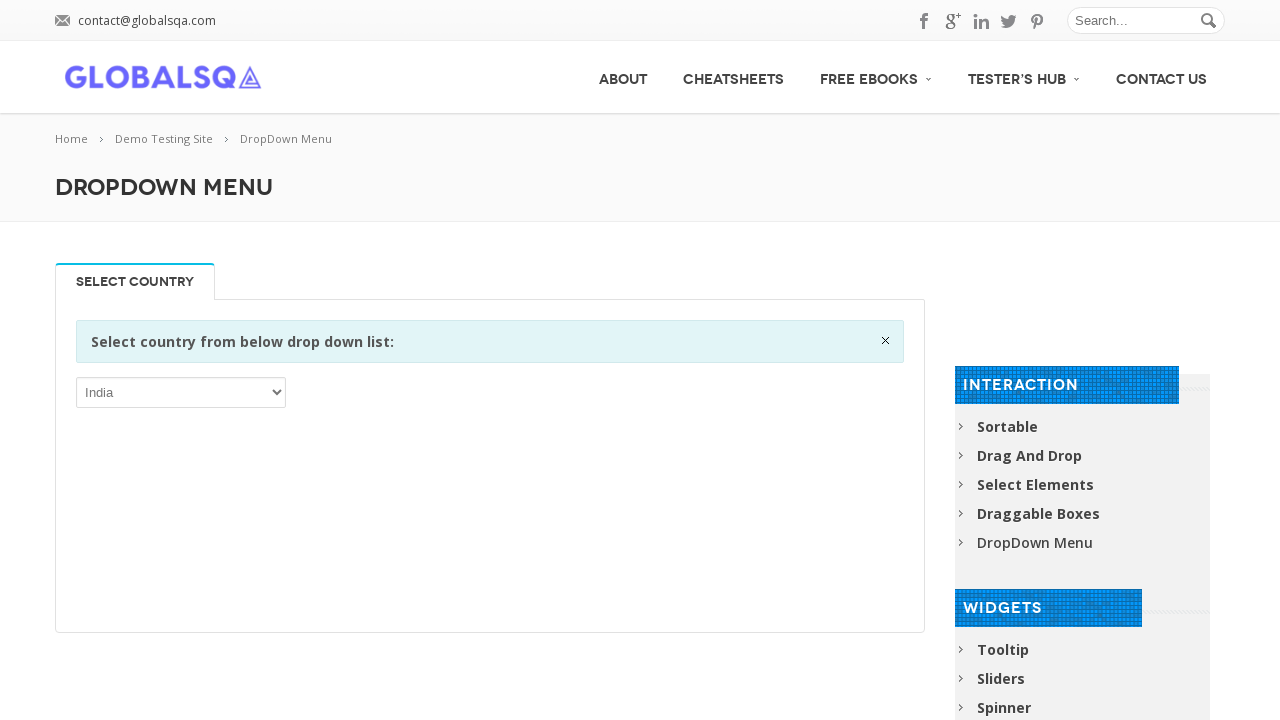